Tests the search functionality by navigating to the search page, entering "python" as a search term, and verifying search results contain the search term

Starting URL: https://www.99-bottles-of-beer.net/

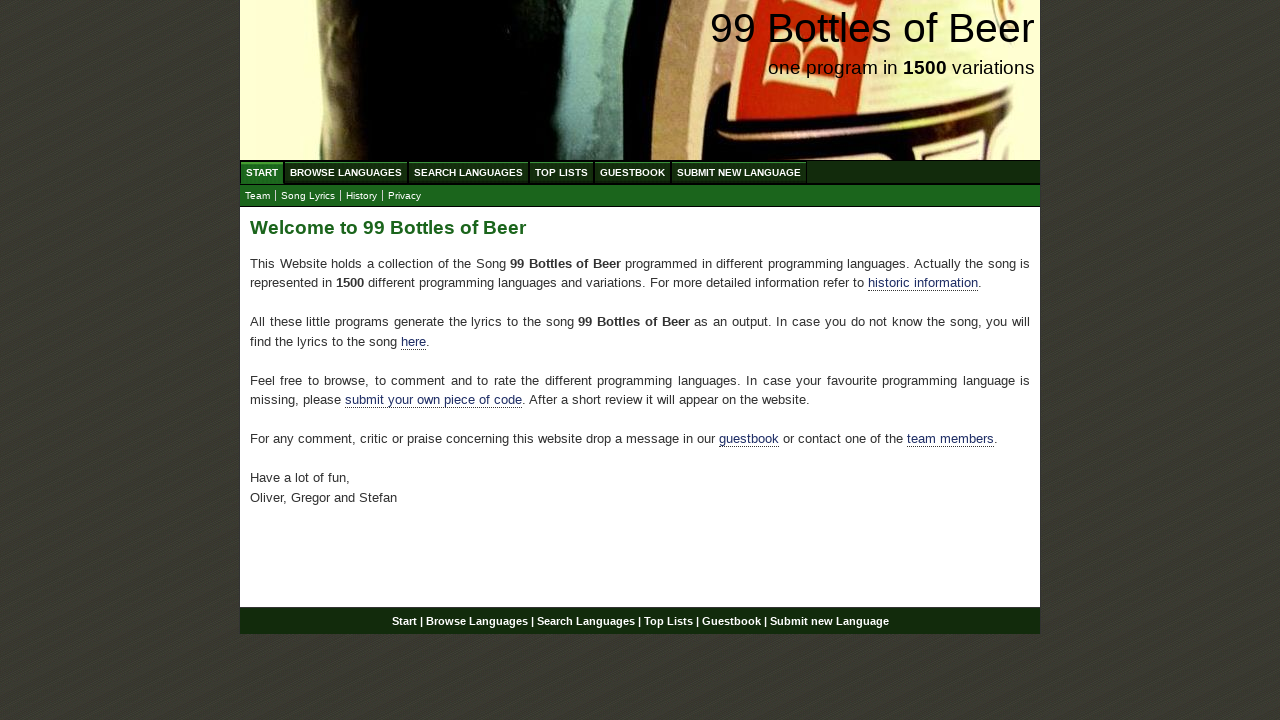

Clicked on Search Languages menu at (468, 172) on xpath=//ul[@id='menu']/li/a[@href='/search.html']
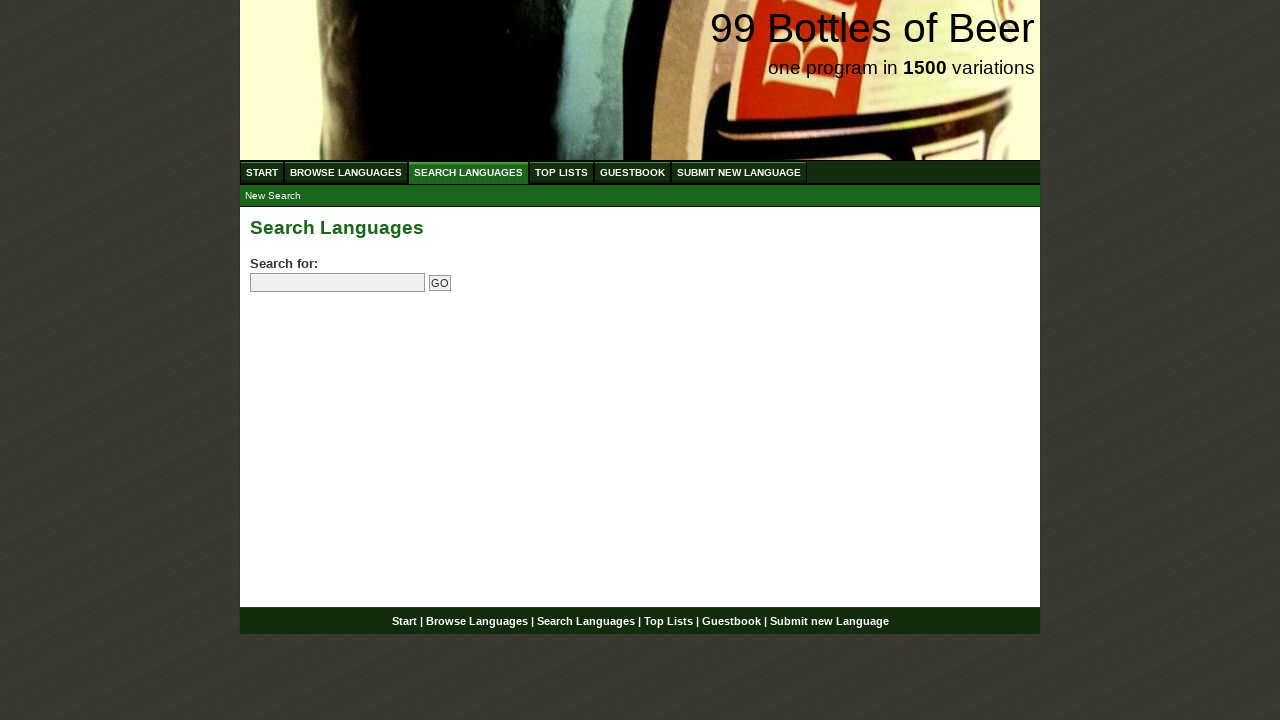

Clicked on search field at (338, 283) on input[name='search']
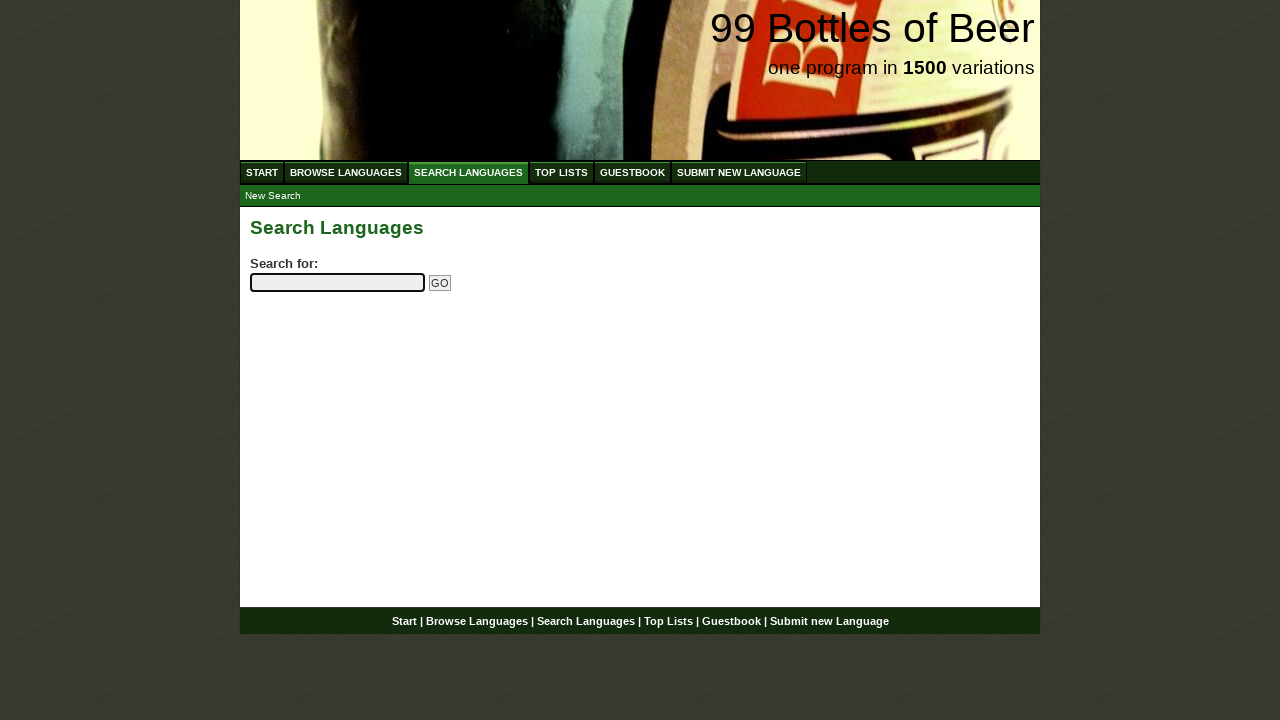

Entered 'python' as search term on input[name='search']
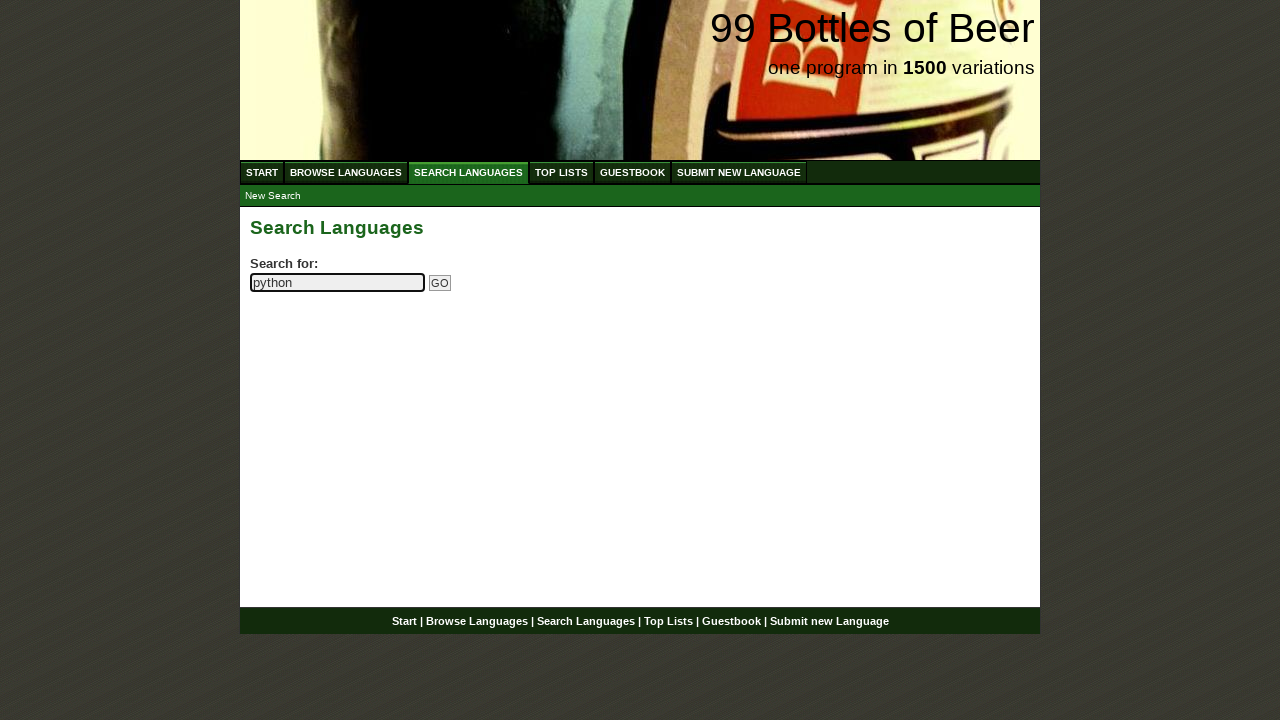

Clicked Go button to submit search at (440, 283) on input[name='submitsearch']
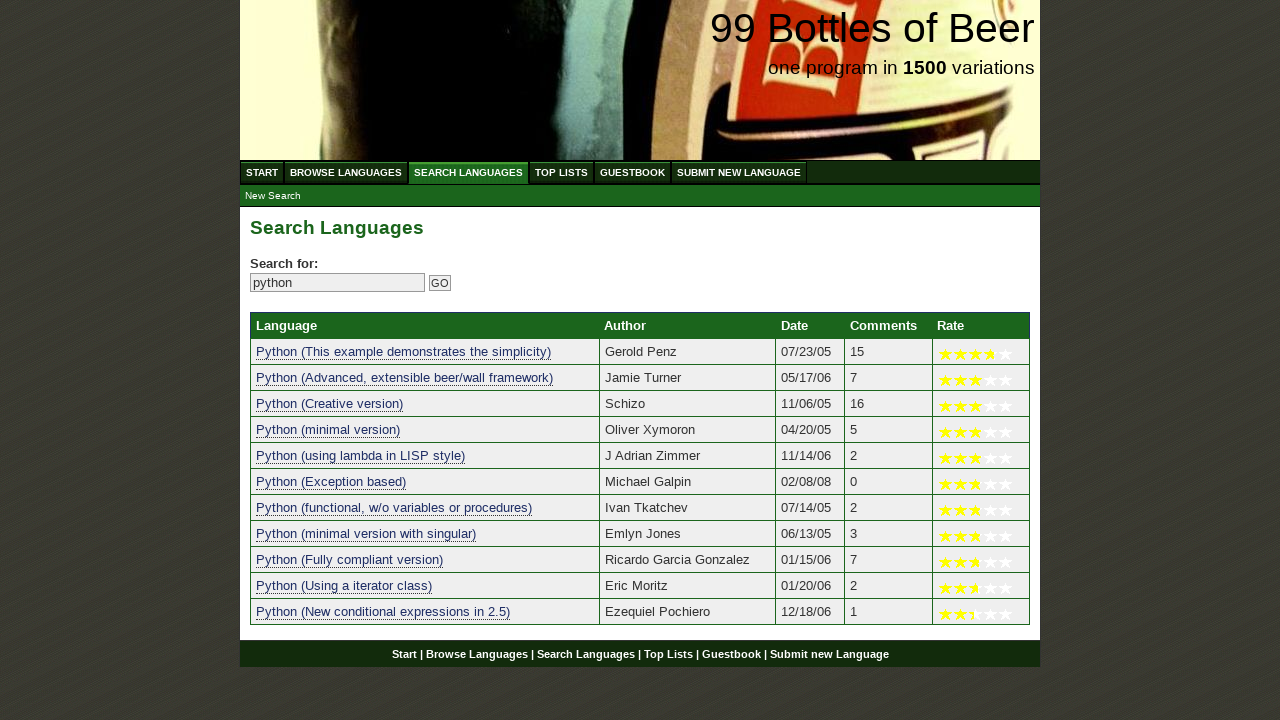

Search results table loaded successfully
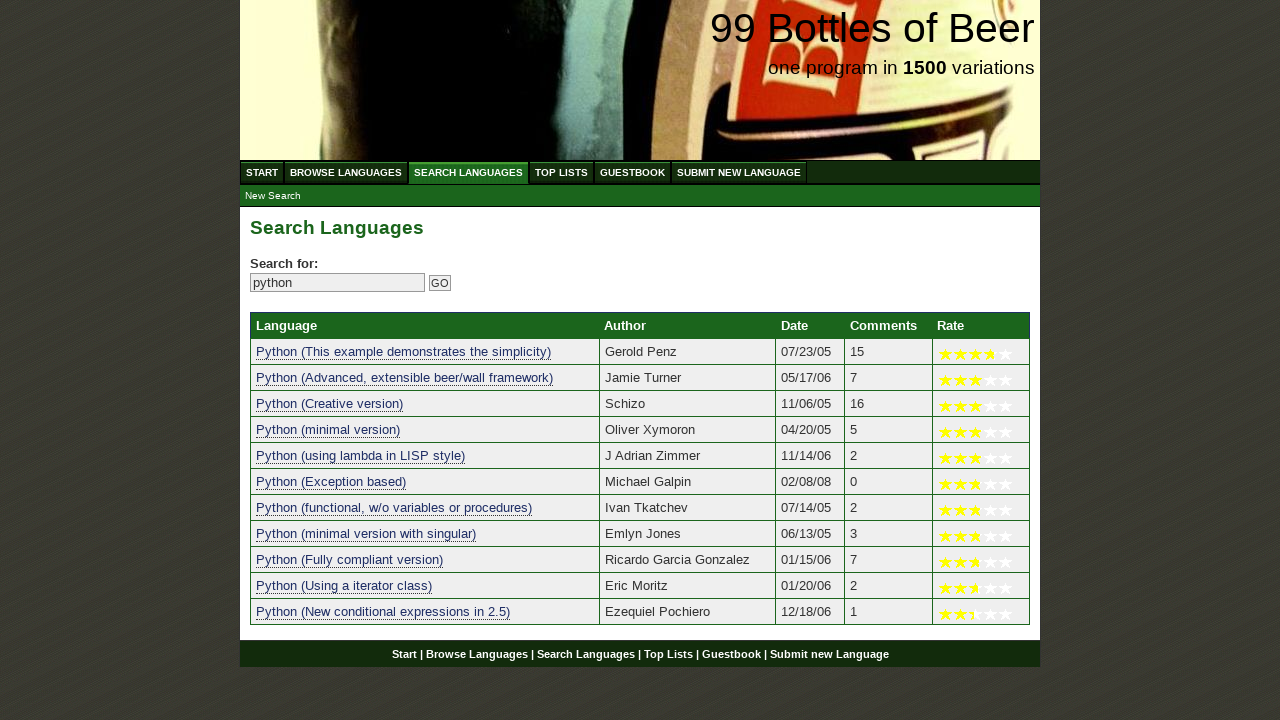

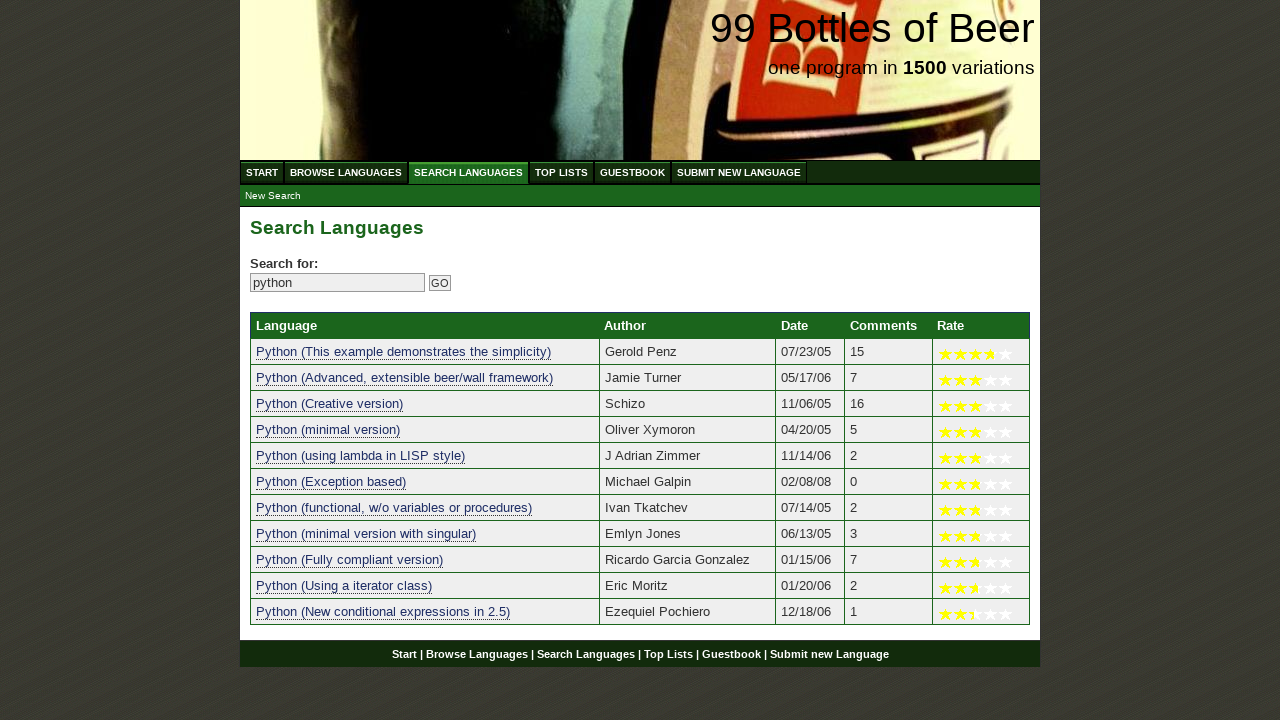